Tests that Clear completed button is hidden when there are no completed items

Starting URL: https://demo.playwright.dev/todomvc

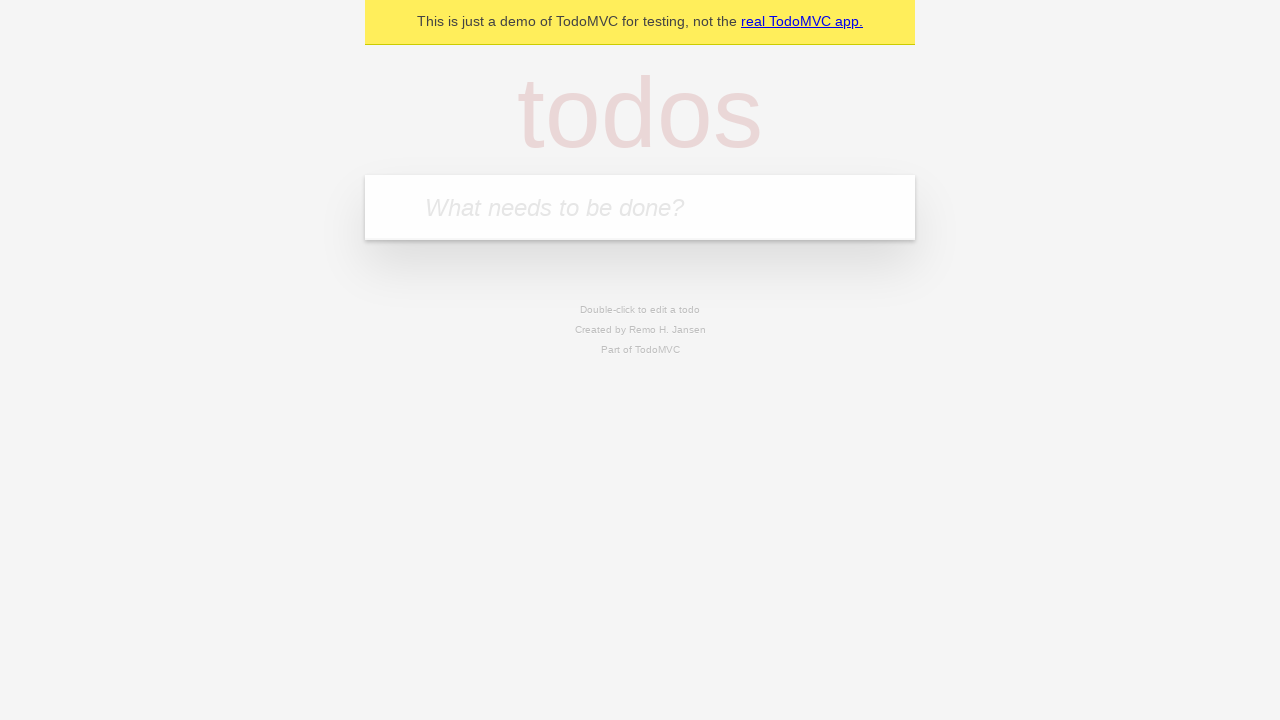

Filled todo input with 'buy some cheese' on internal:attr=[placeholder="What needs to be done?"i]
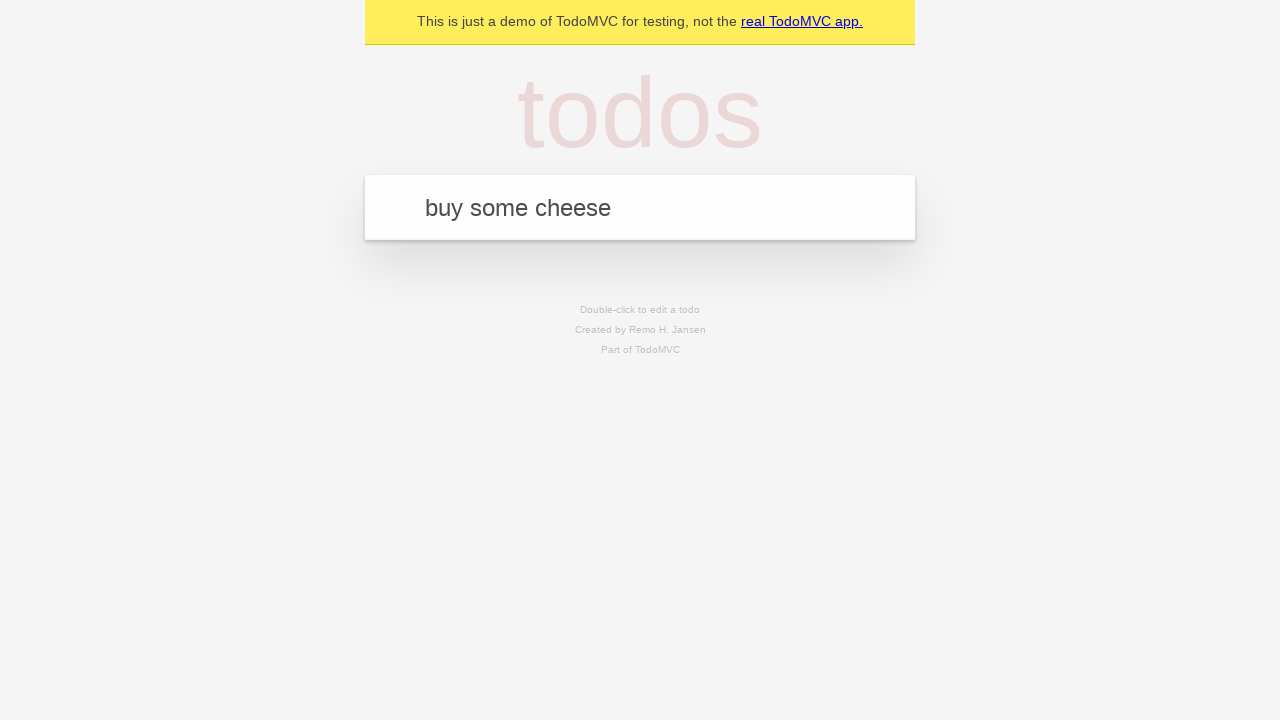

Pressed Enter to create first todo item on internal:attr=[placeholder="What needs to be done?"i]
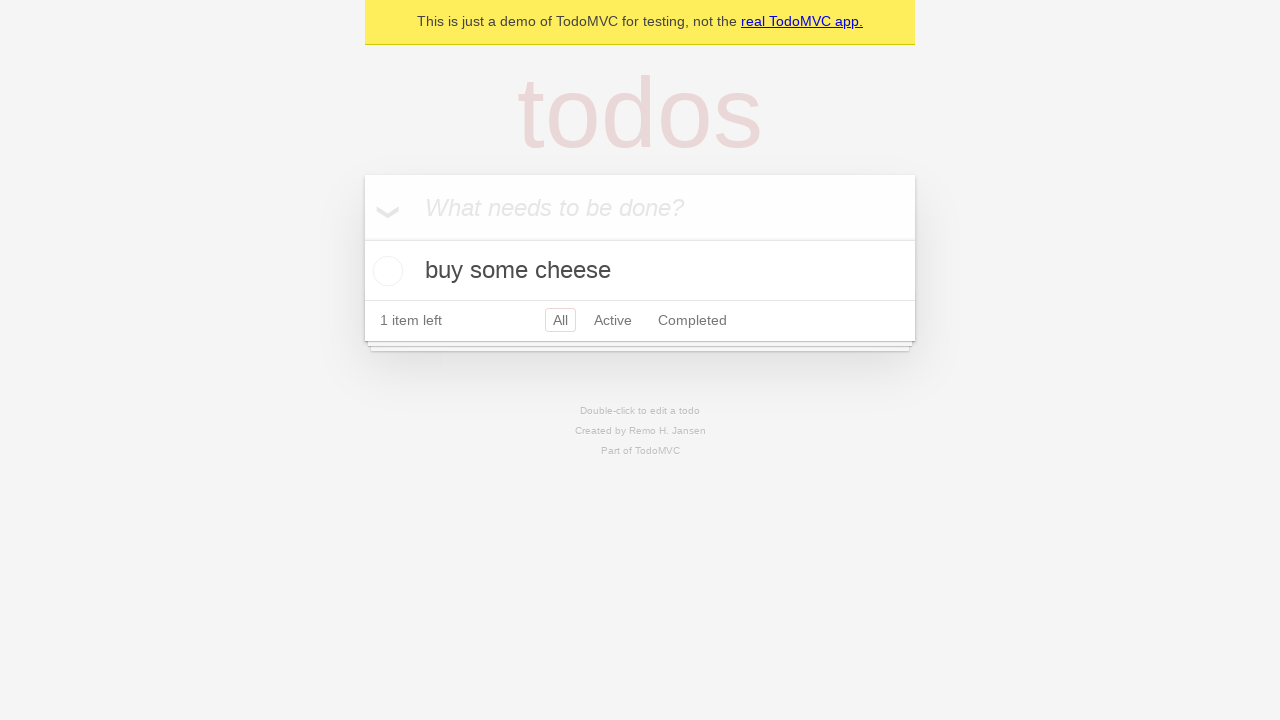

Filled todo input with 'feed the cat' on internal:attr=[placeholder="What needs to be done?"i]
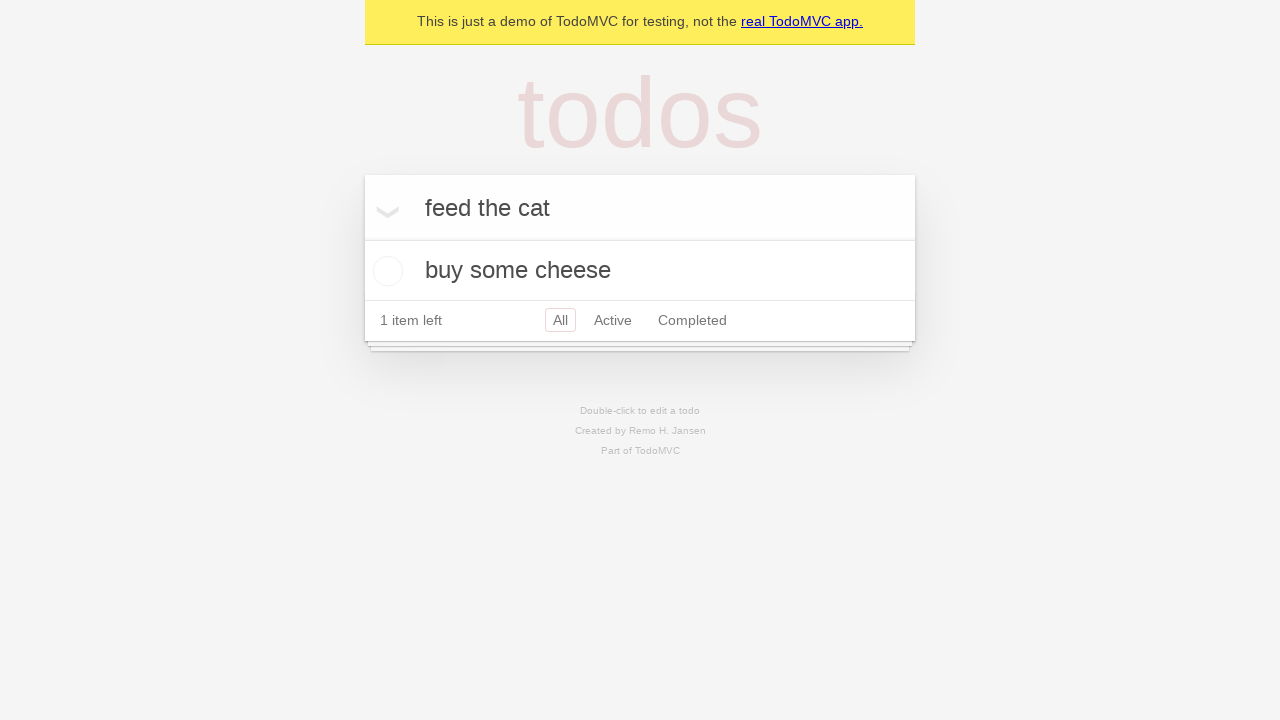

Pressed Enter to create second todo item on internal:attr=[placeholder="What needs to be done?"i]
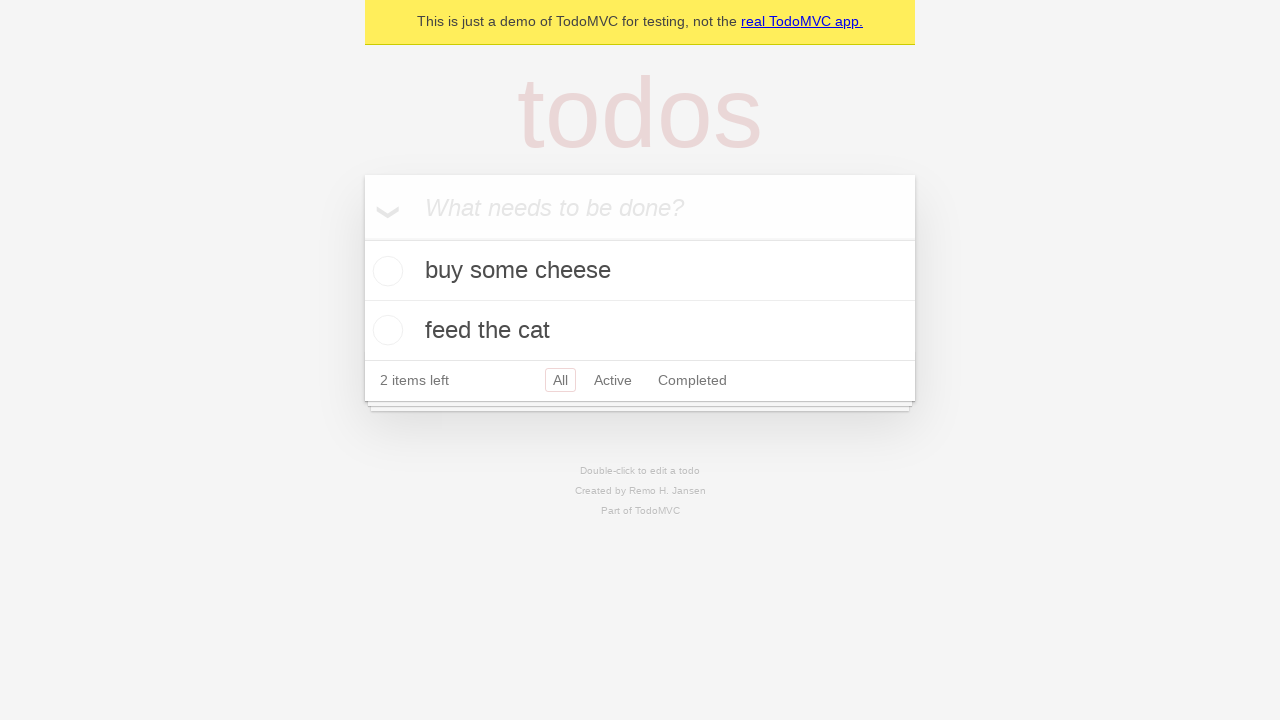

Filled todo input with 'book a doctors appointment' on internal:attr=[placeholder="What needs to be done?"i]
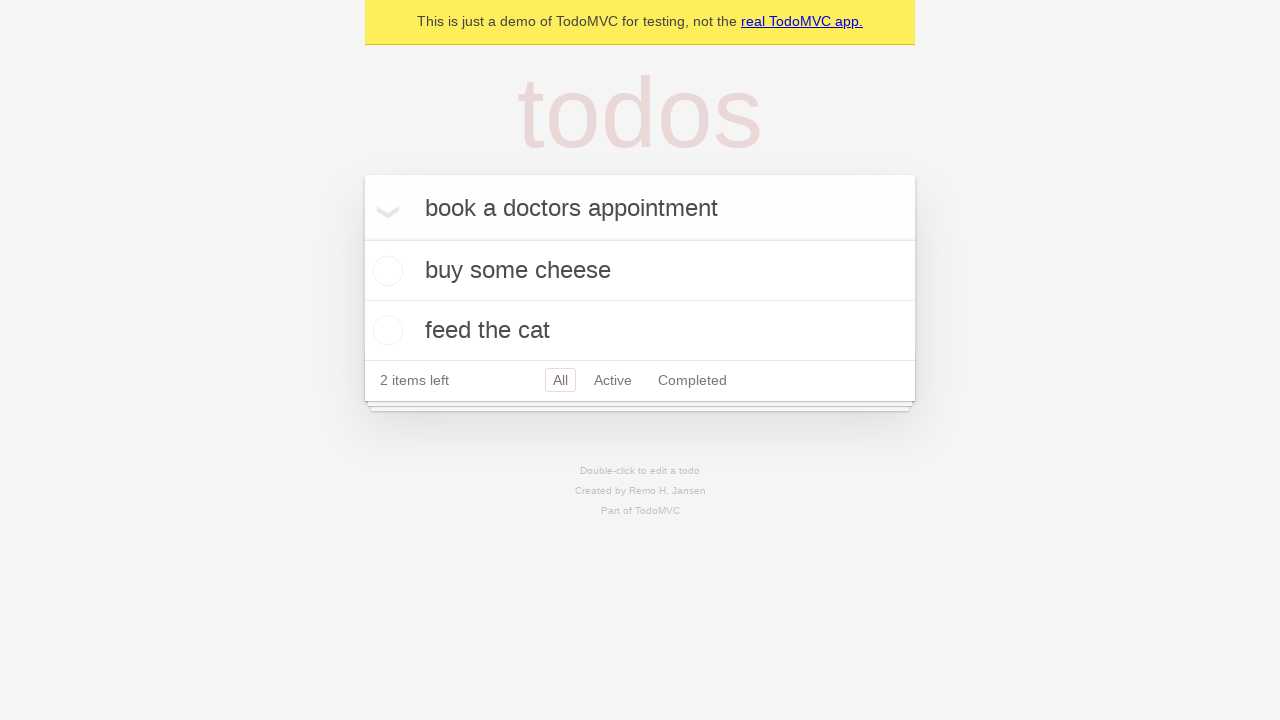

Pressed Enter to create third todo item on internal:attr=[placeholder="What needs to be done?"i]
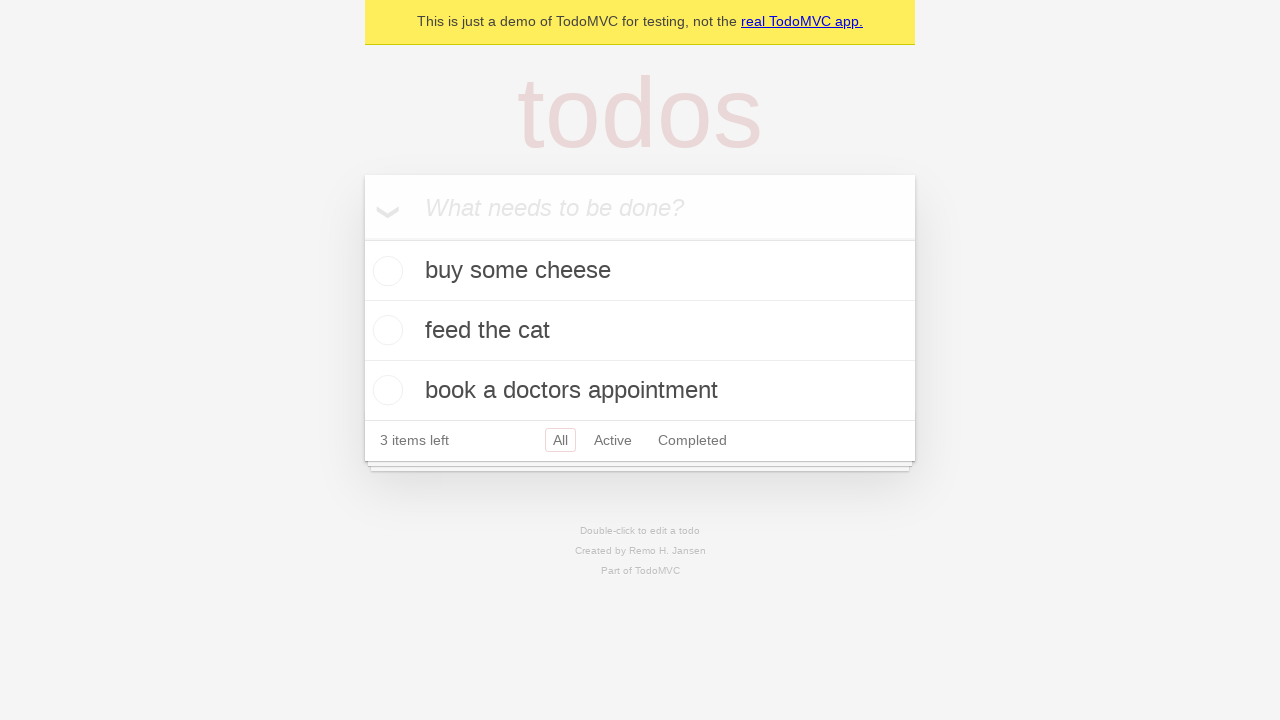

Checked the first todo item as completed at (385, 271) on .todo-list li .toggle >> nth=0
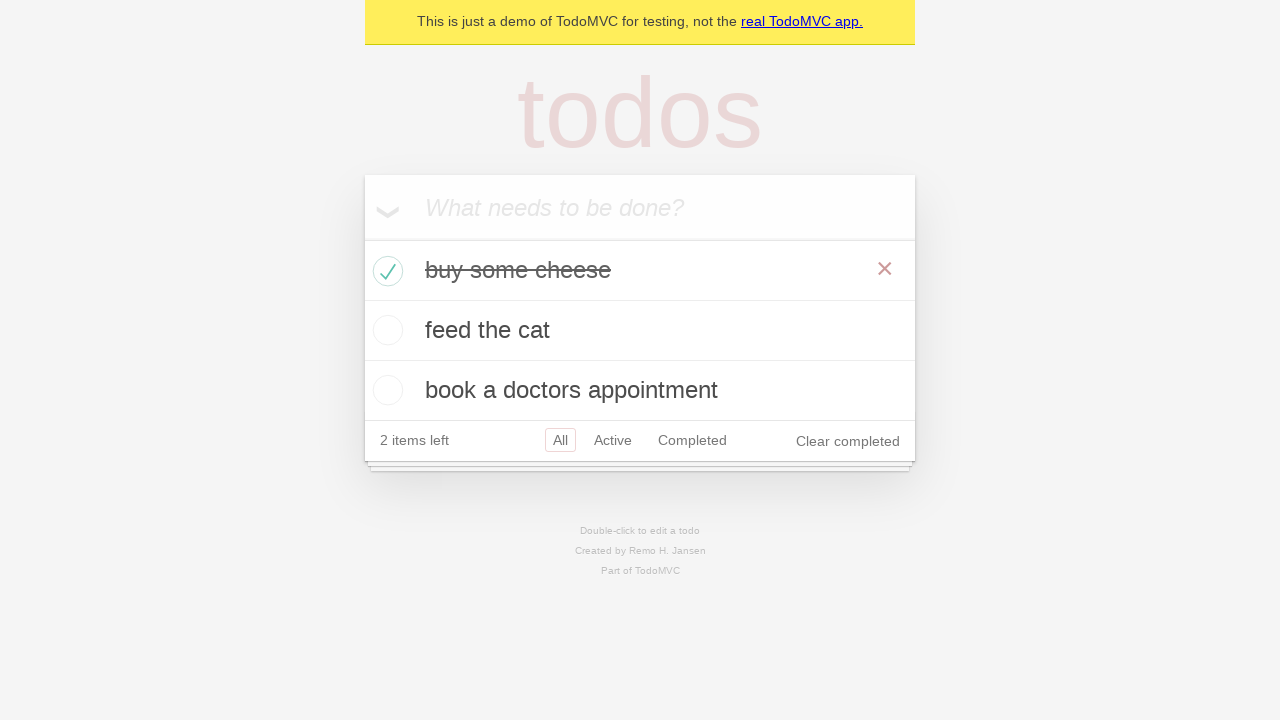

Clicked 'Clear completed' button to remove completed items at (848, 441) on internal:role=button[name="Clear completed"i]
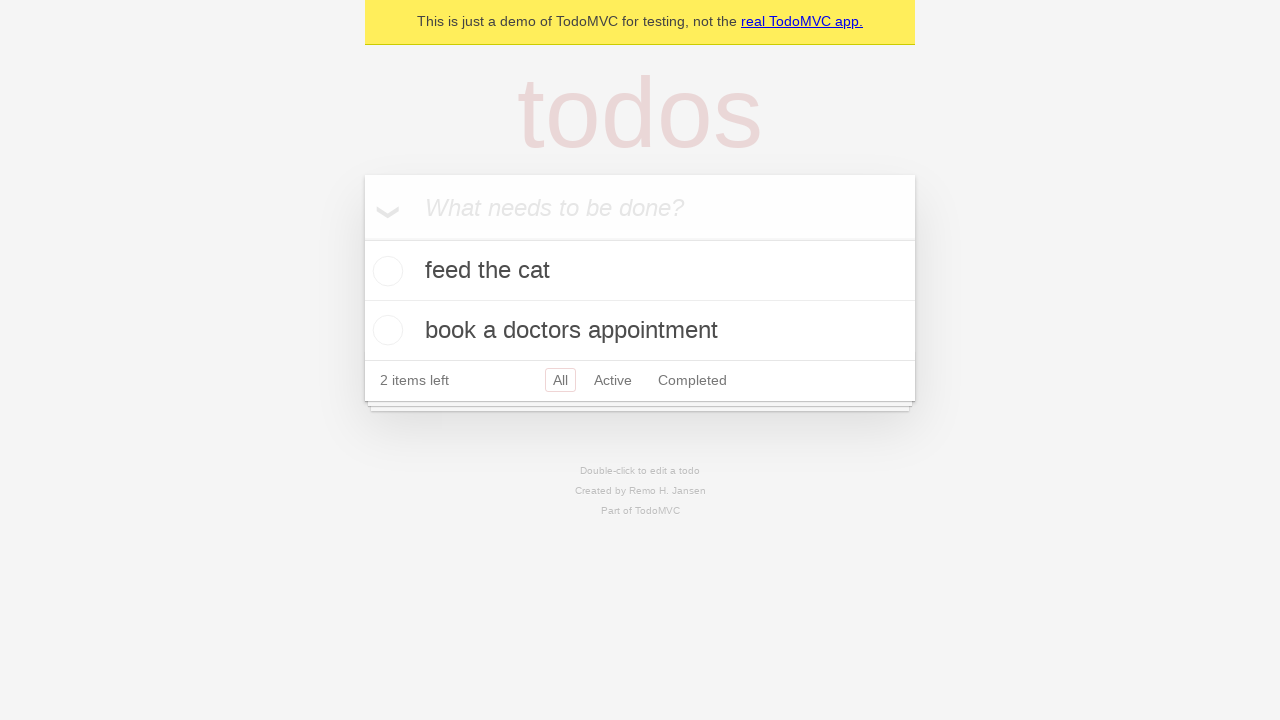

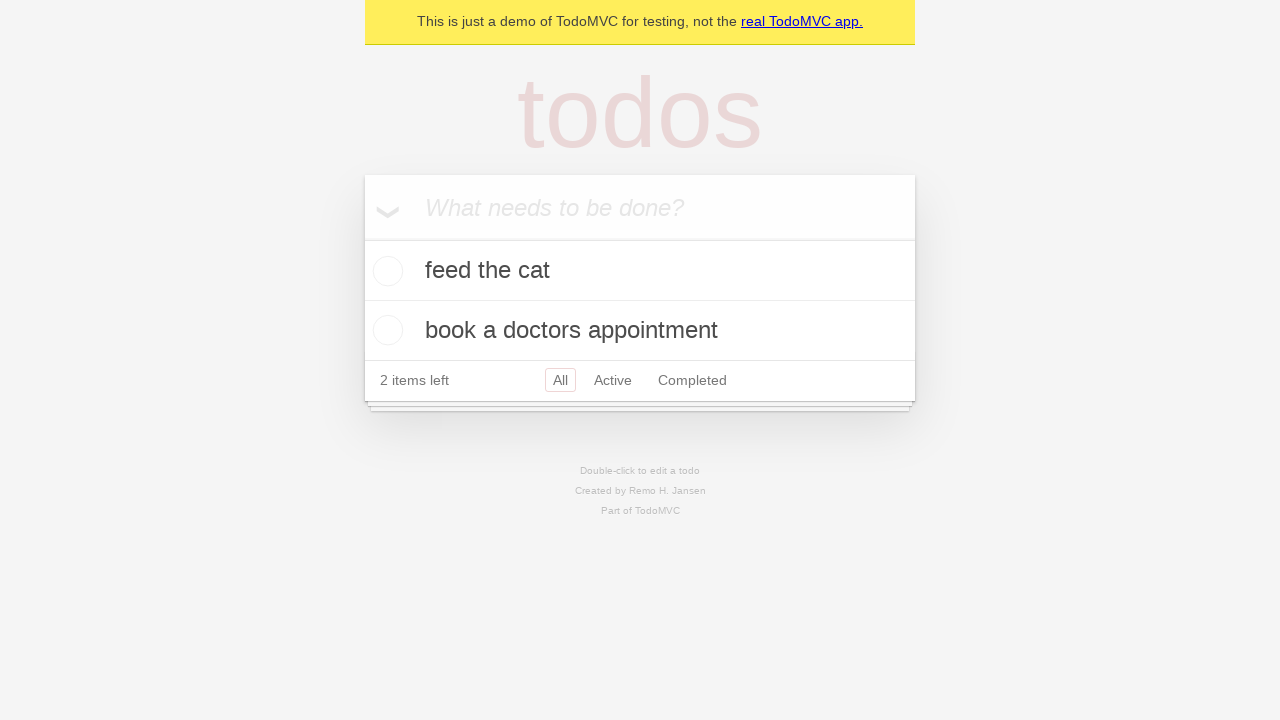